Solves a math captcha by calculating a mathematical expression from the page value, then fills the answer and submits the form with checkbox and radio selections

Starting URL: http://suninjuly.github.io/math.html

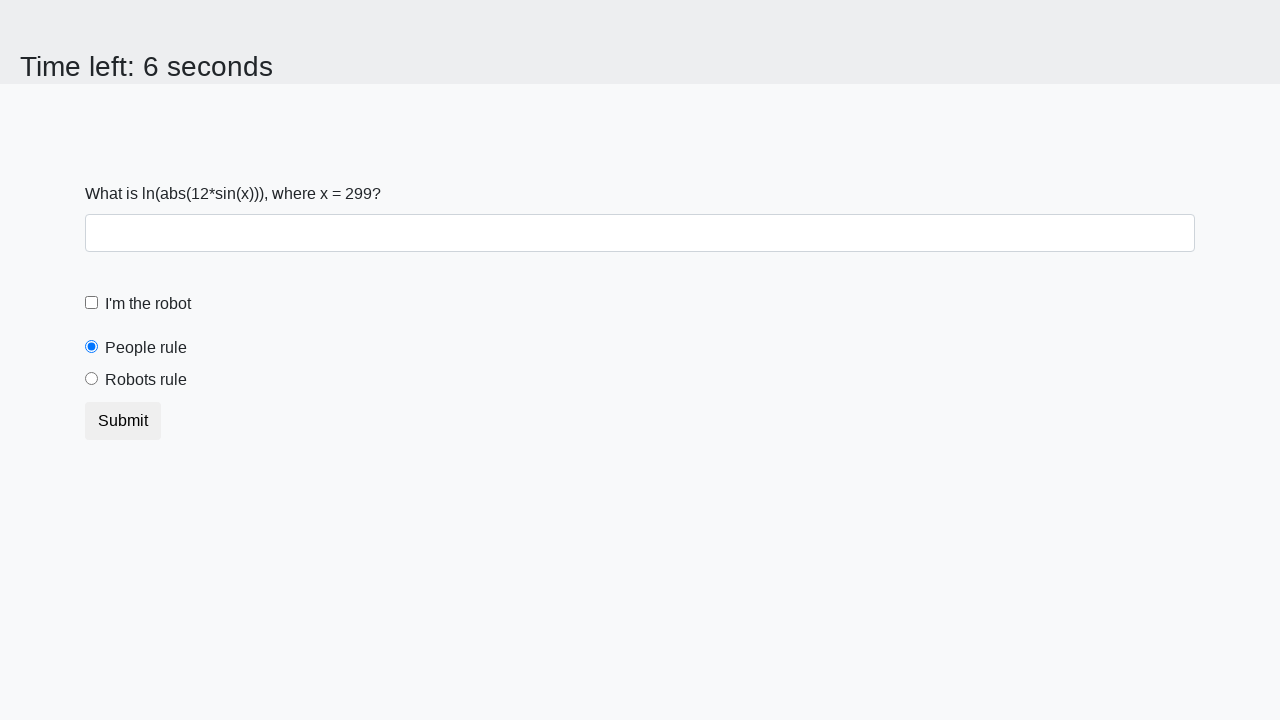

Located the input value element
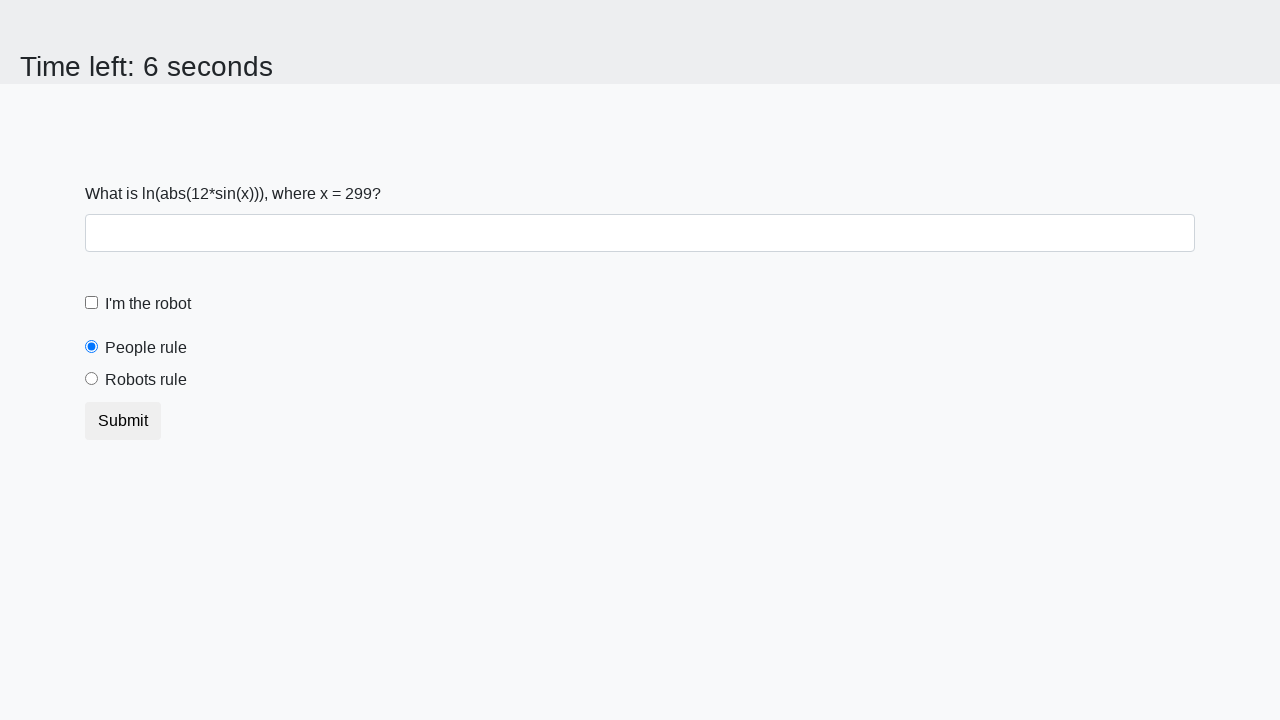

Extracted input value: 299
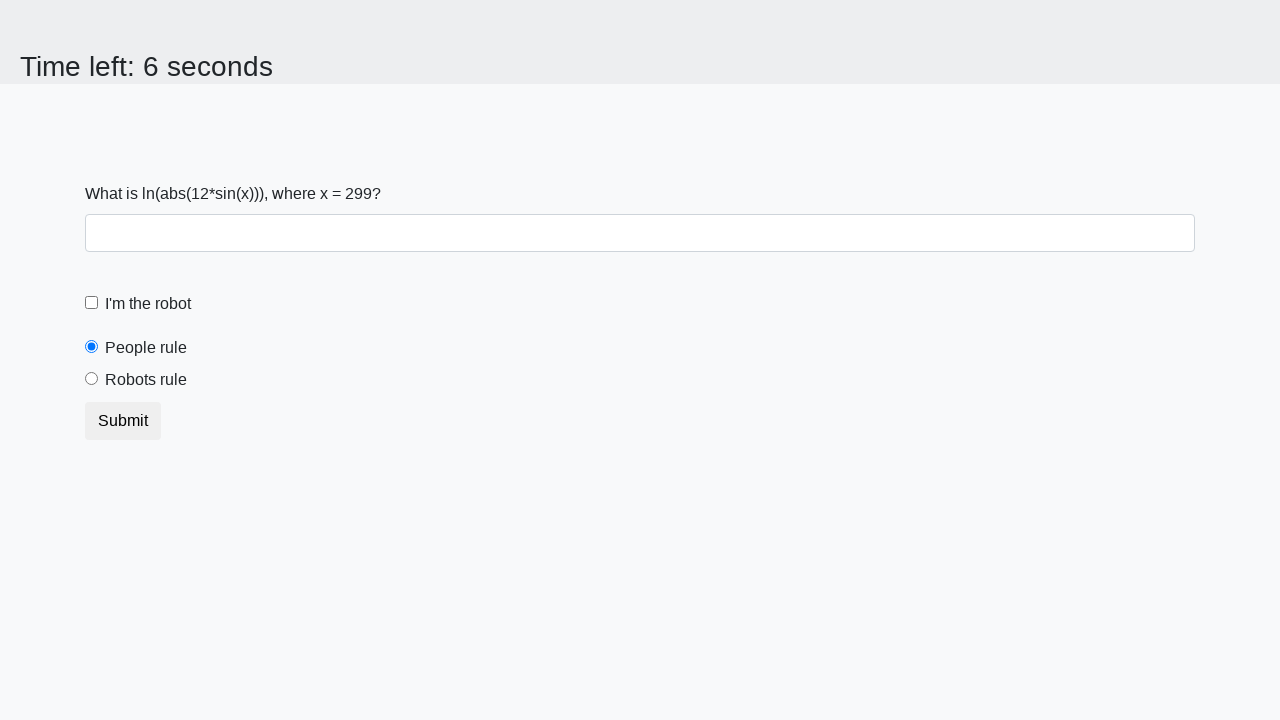

Calculated math captcha result: 1.8340077516232756
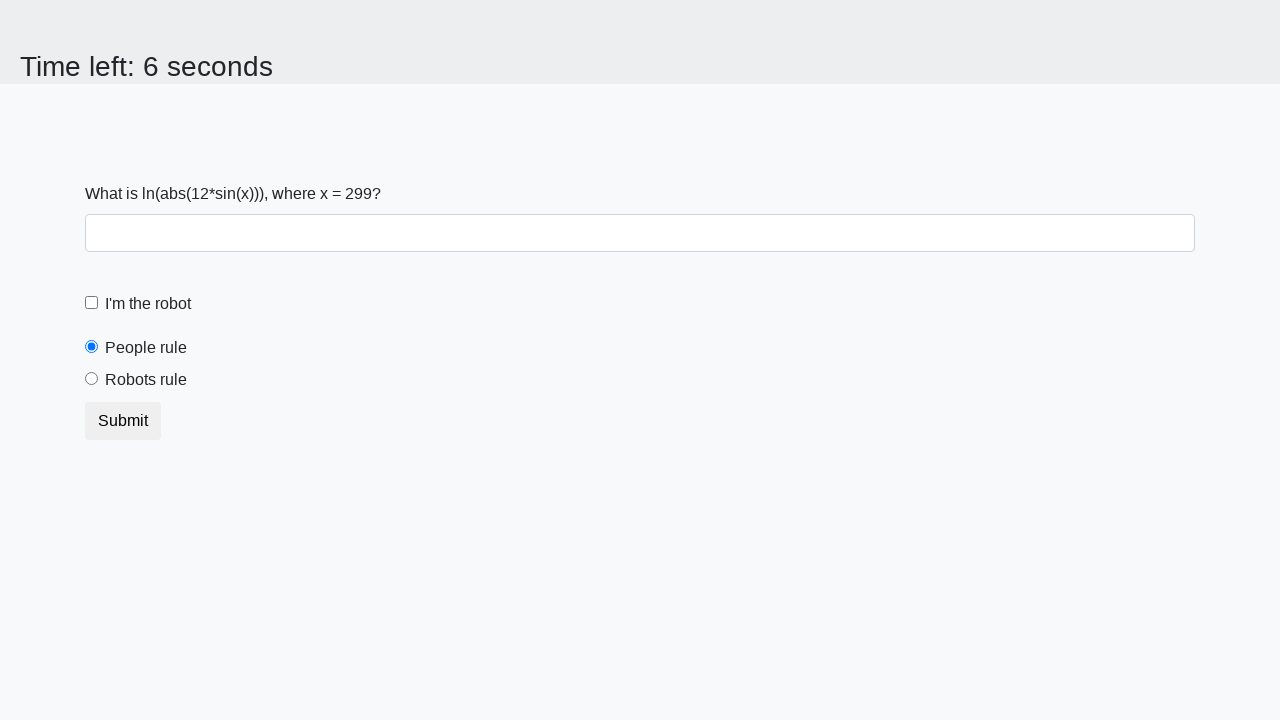

Filled the answer field with calculated result on #answer
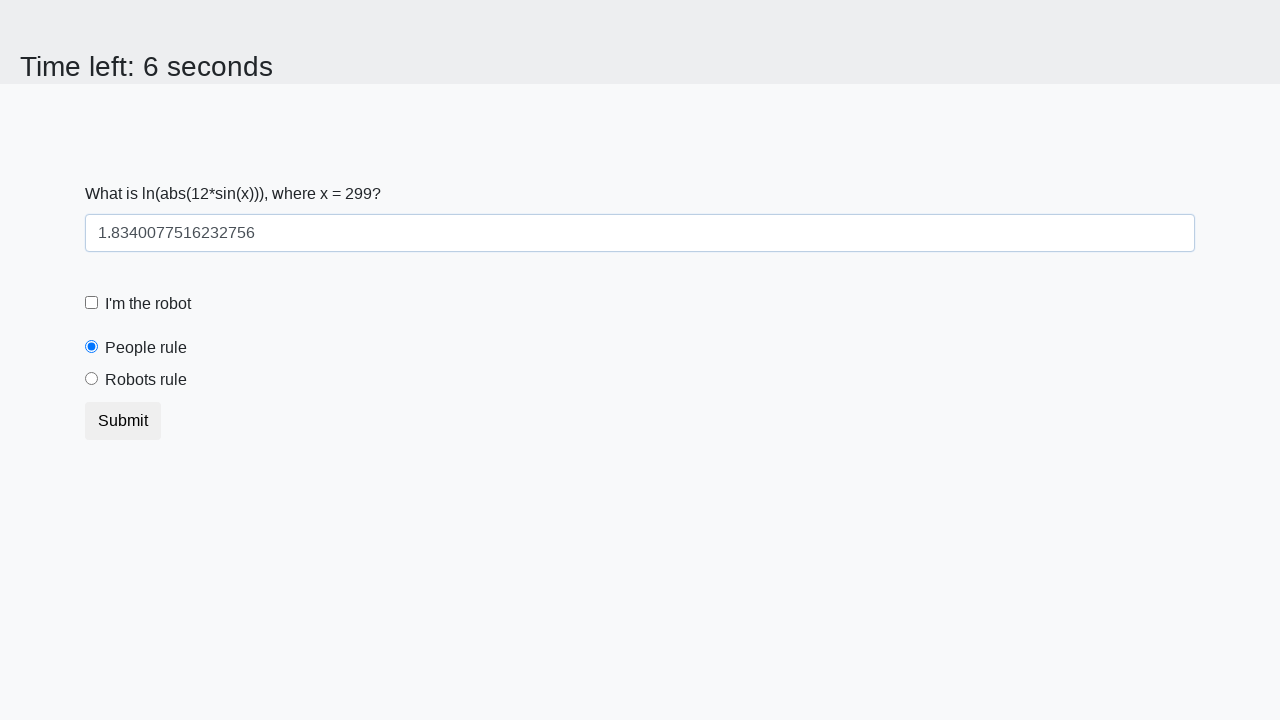

Checked the robot checkbox at (92, 303) on #robotCheckbox
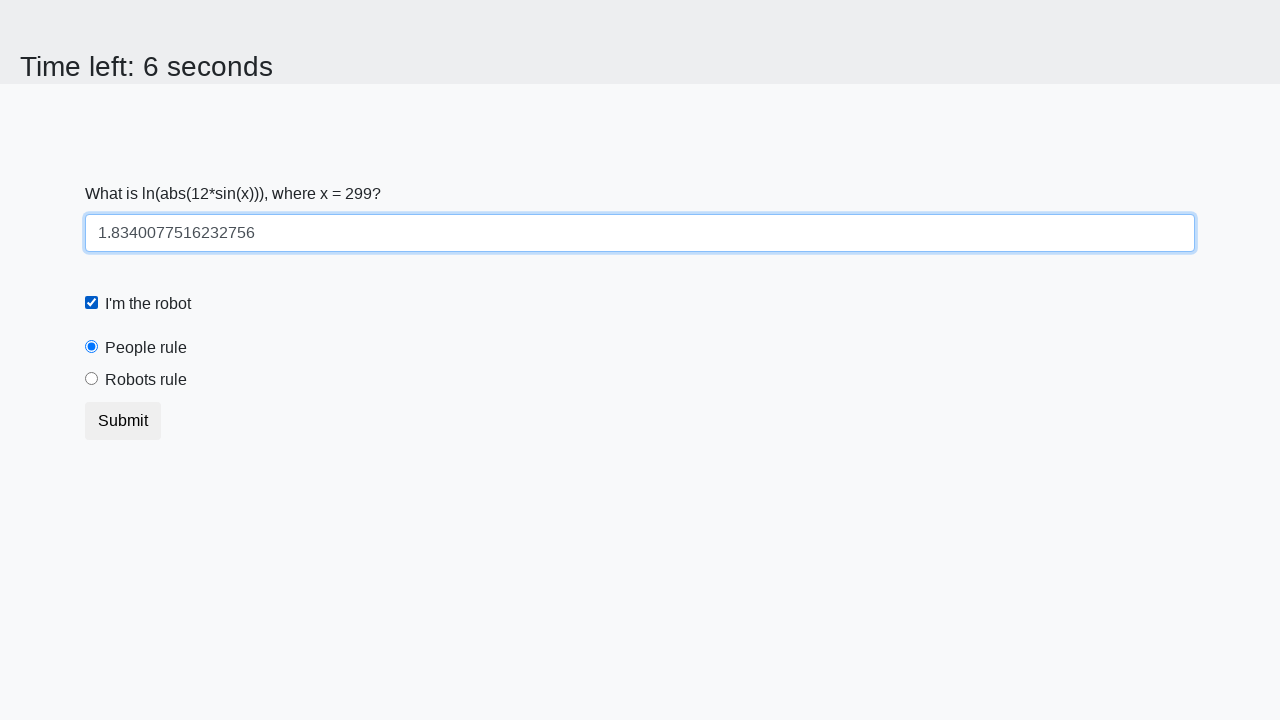

Selected the 'robots rule' radio button at (92, 379) on #robotsRule
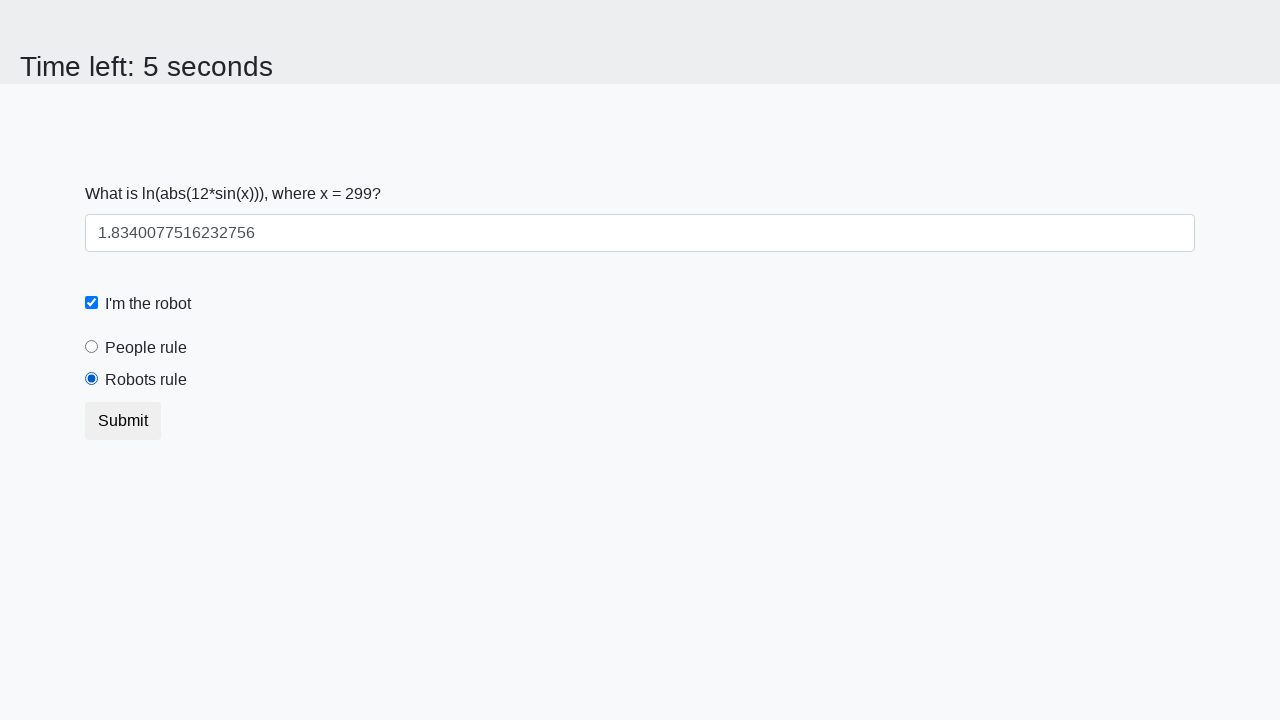

Clicked the submit button at (123, 421) on button.btn
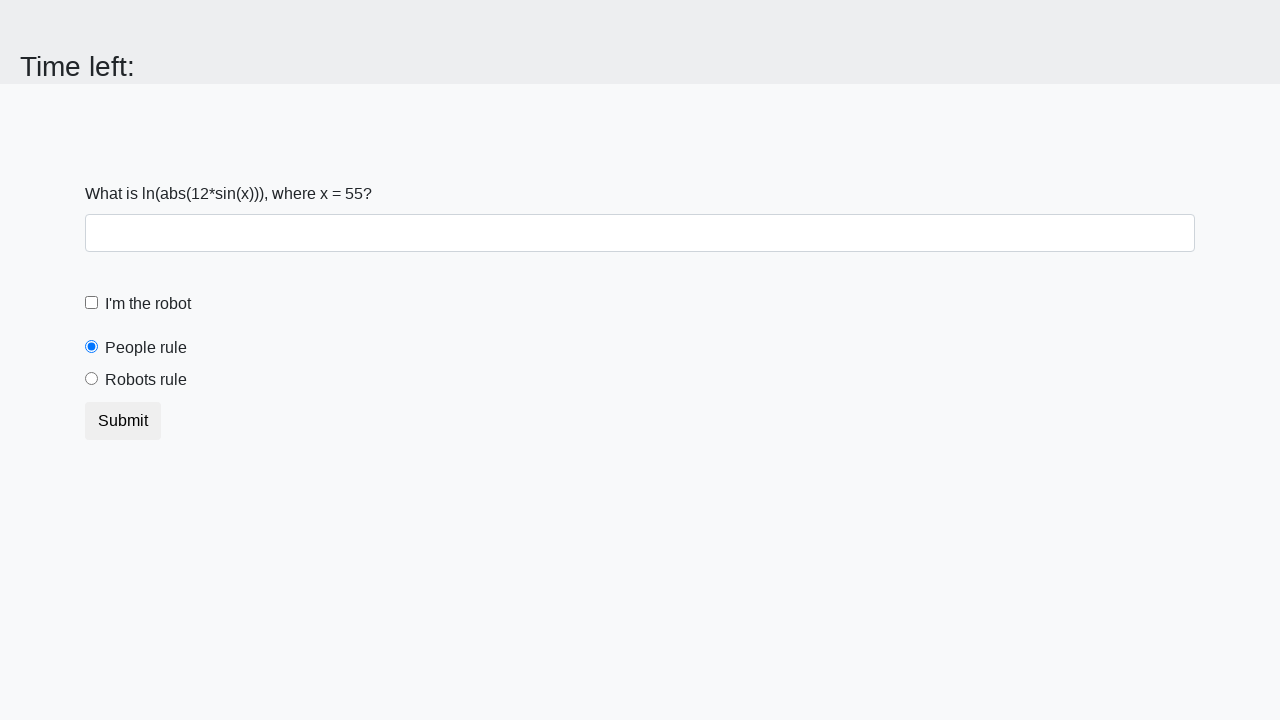

Waited for result page to load
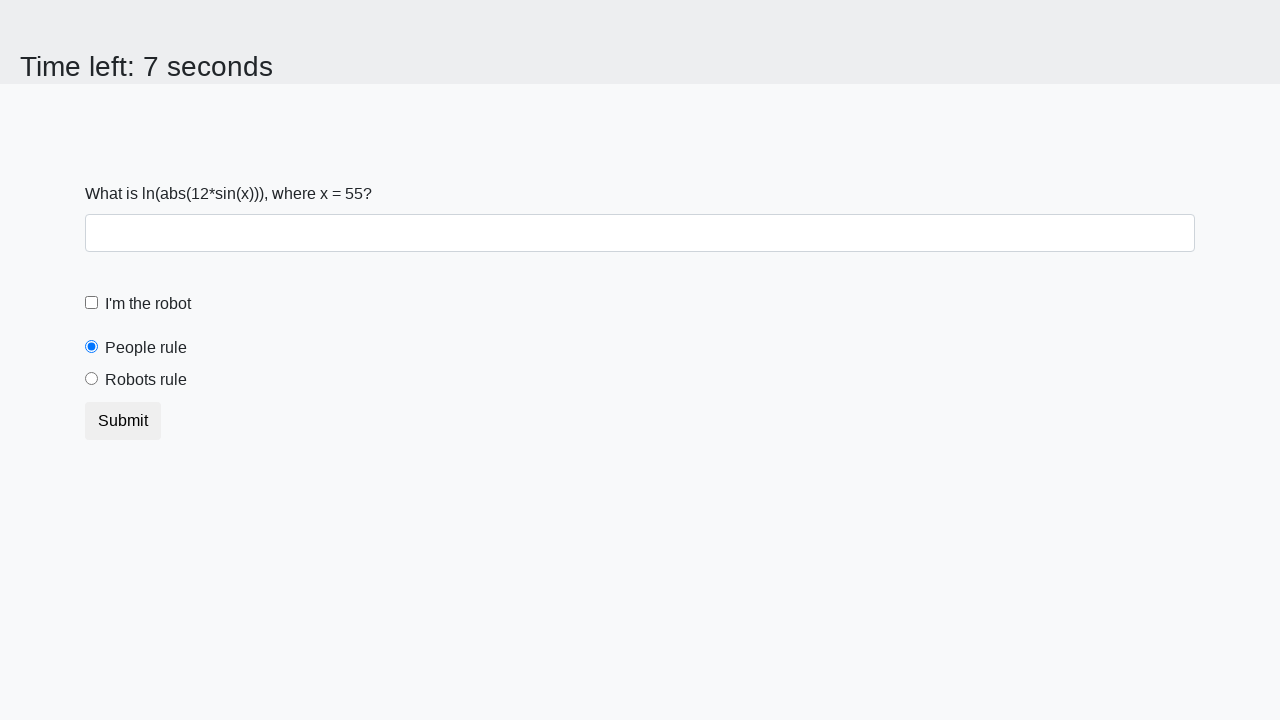

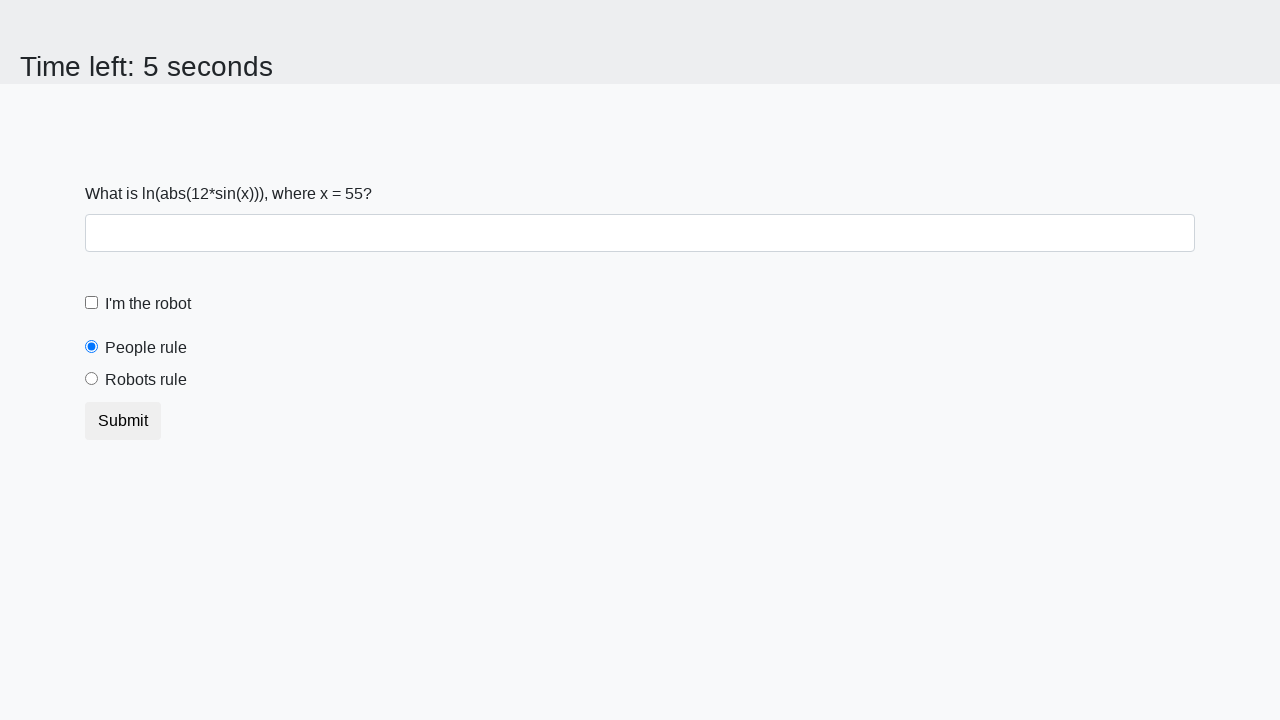